Tests login validation by attempting to login with invalid credentials

Starting URL: https://www.demoblaze.com/

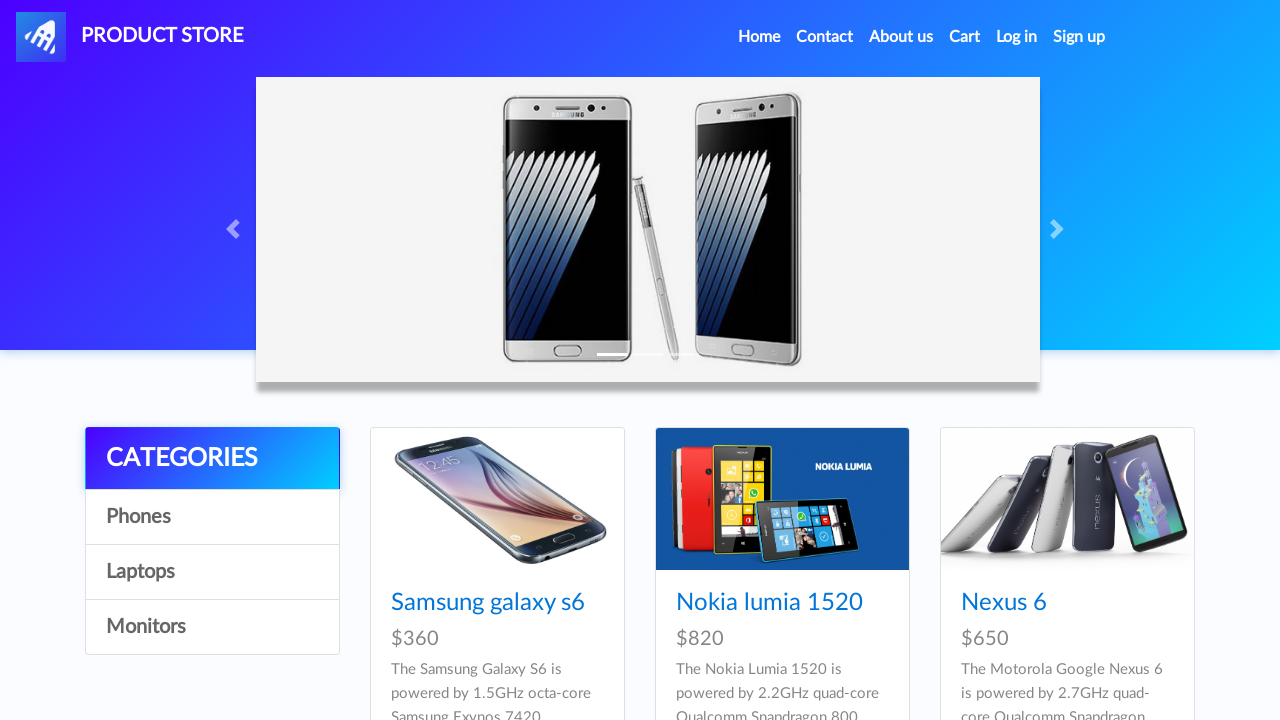

Navigated to DemoBlaze login page
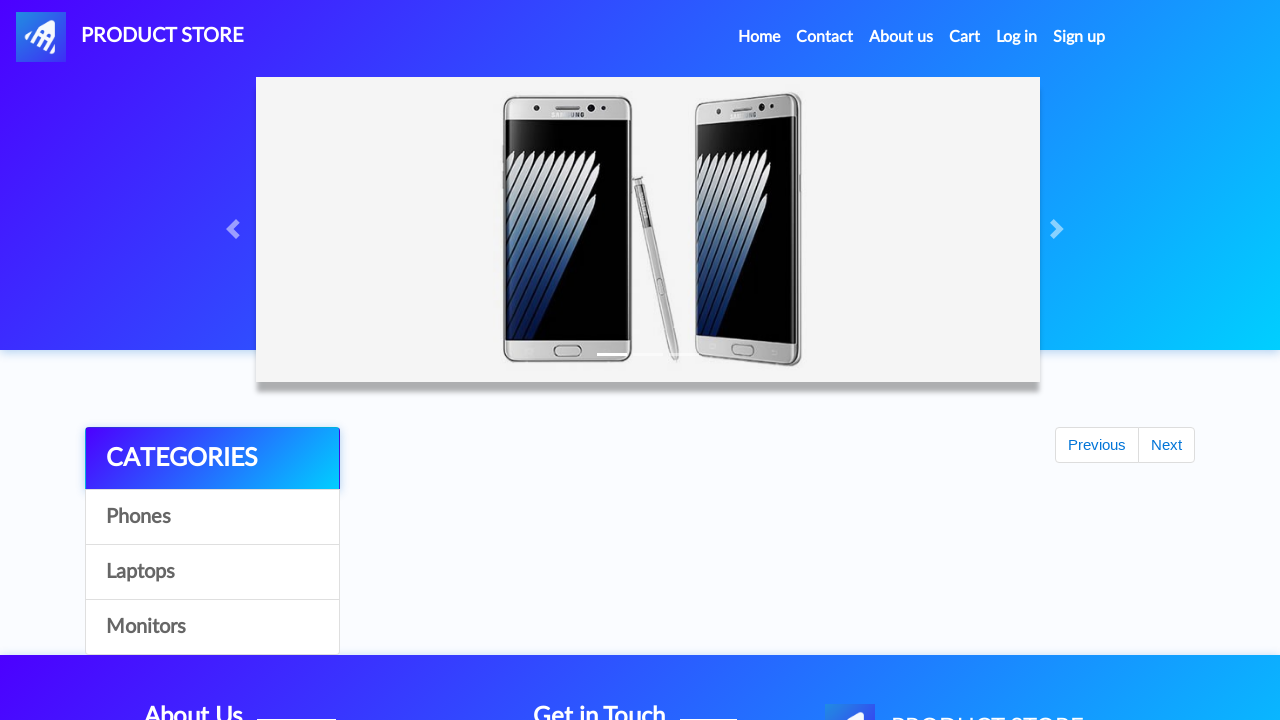

Clicked 'Log in' link at (1017, 37) on a:text('Log in')
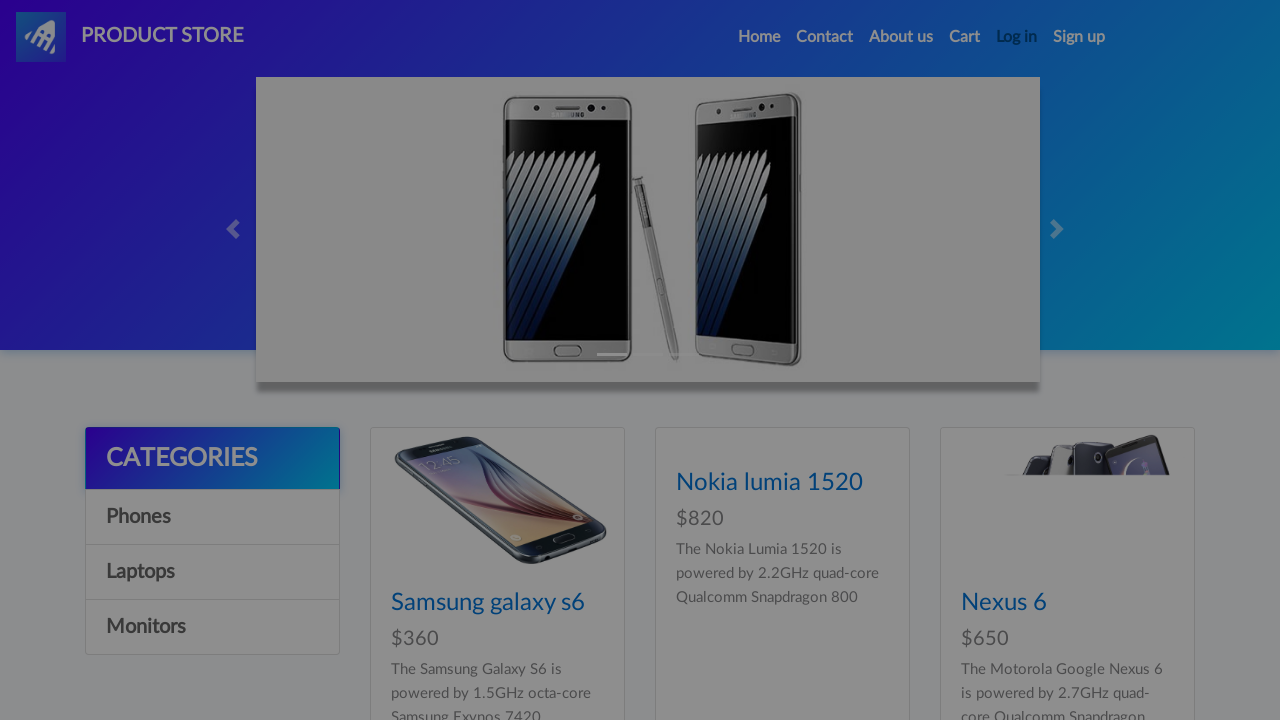

Filled login username field with invalid credentials on #loginusername
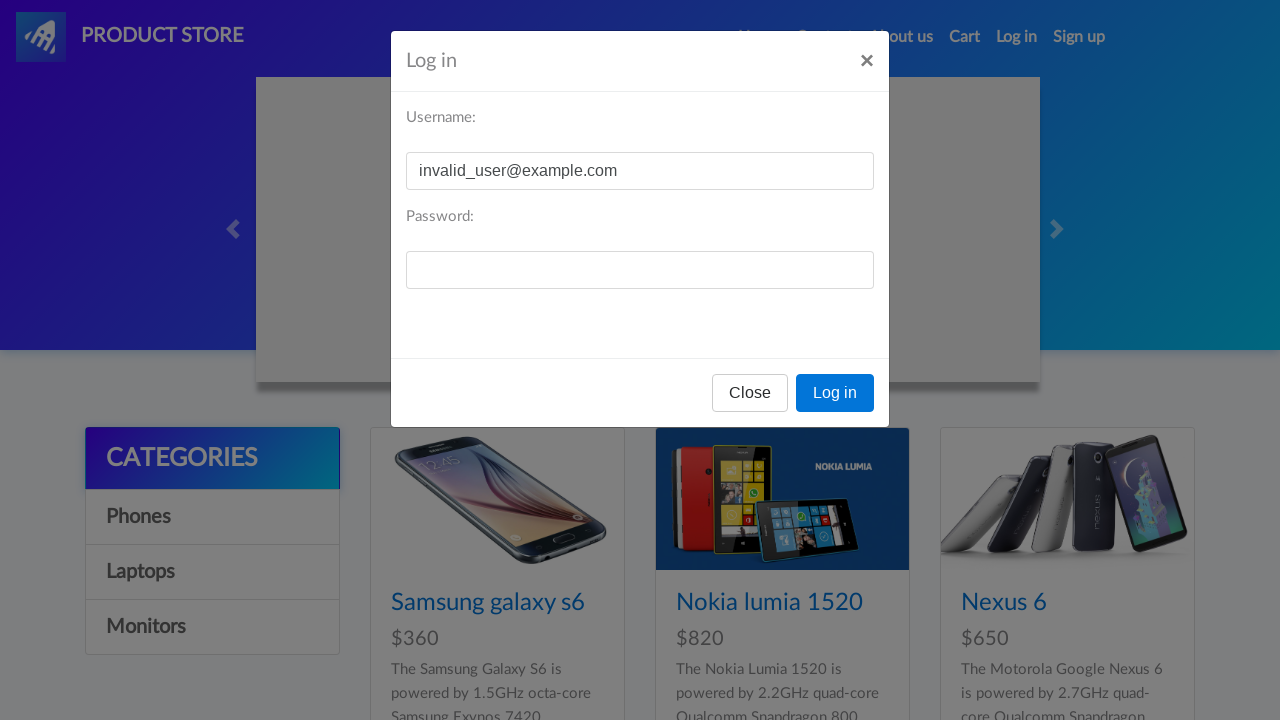

Filled login password field with invalid credentials on #loginpassword
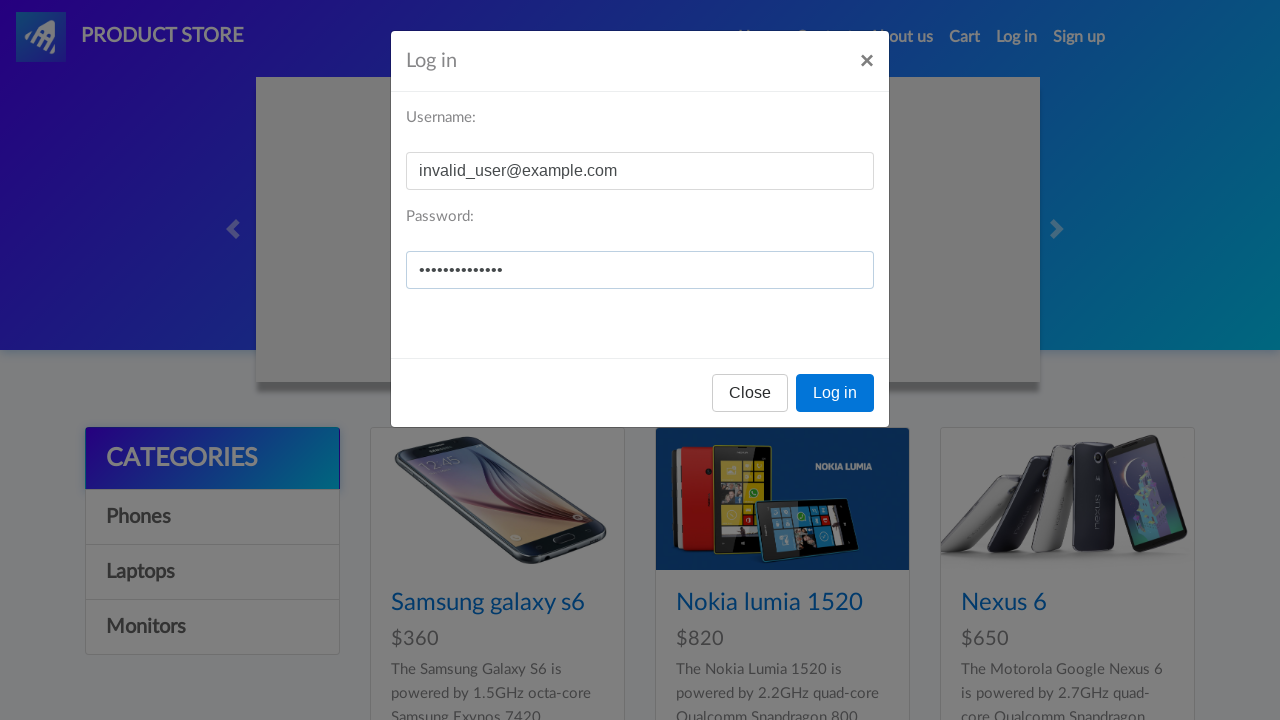

Clicked login button with invalid credentials at (835, 393) on button[onclick='logIn()']
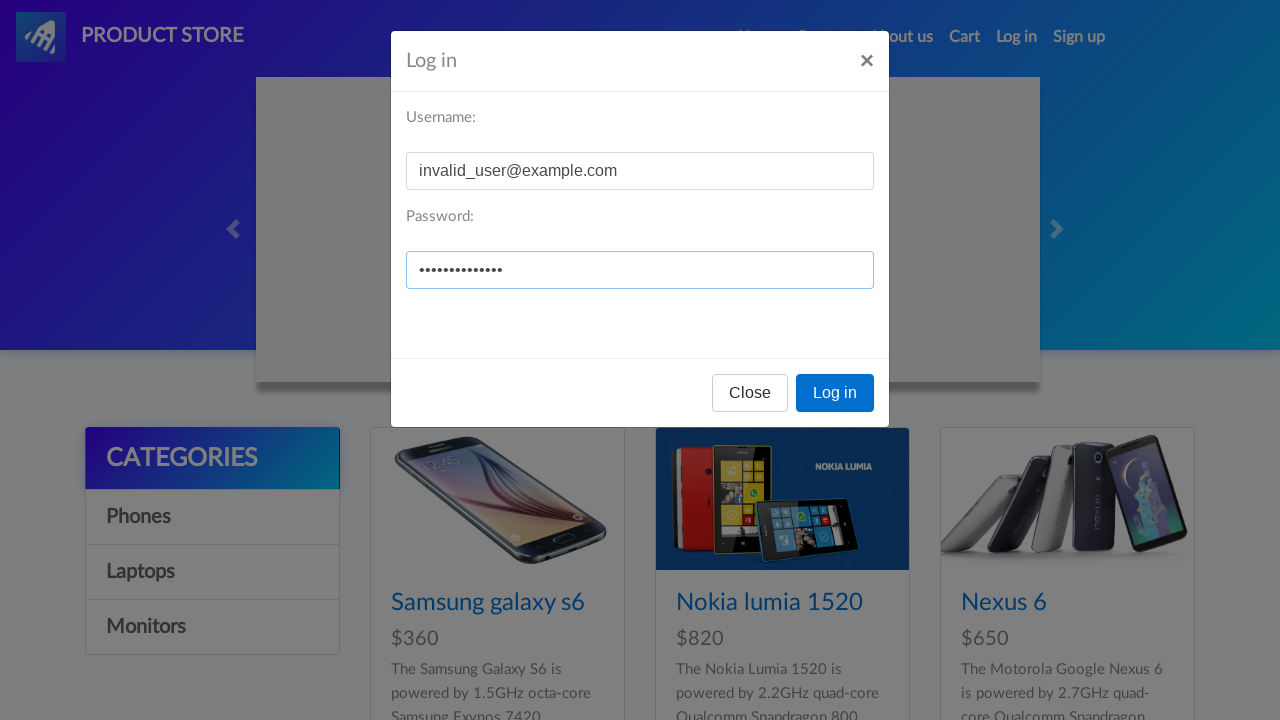

Set up dialog handler to accept alerts
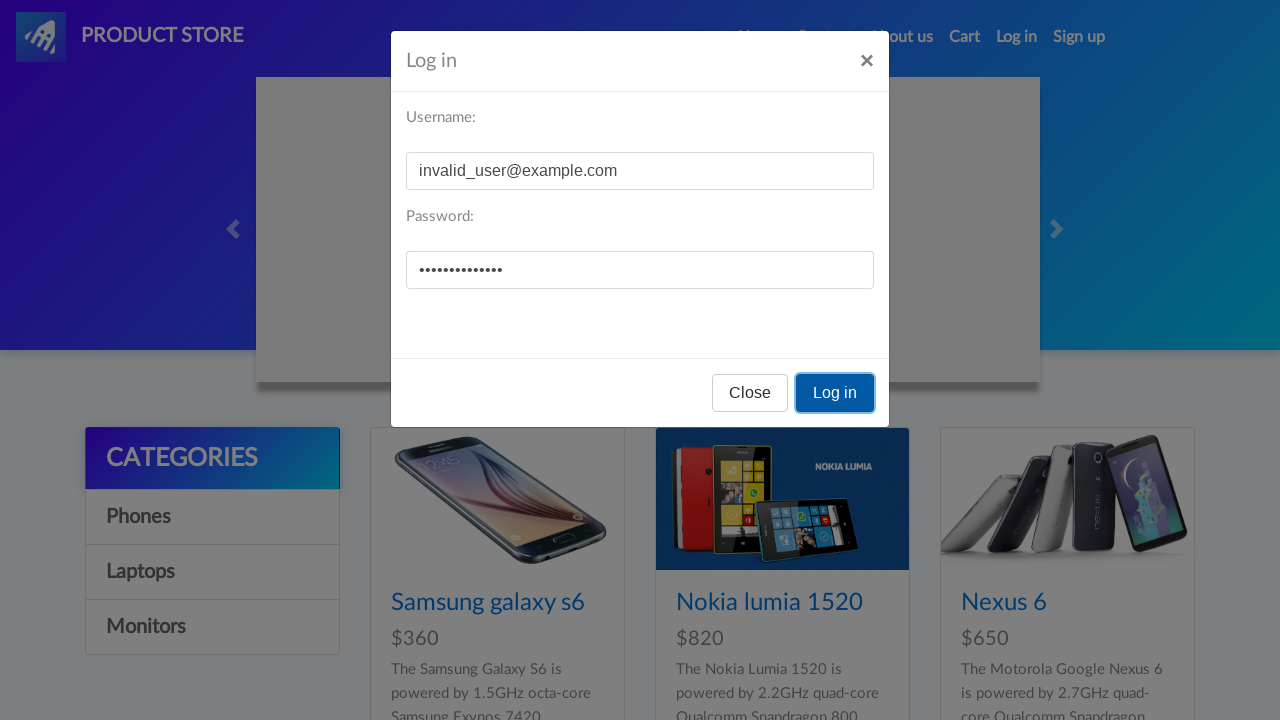

Waited 1 second for modal to appear
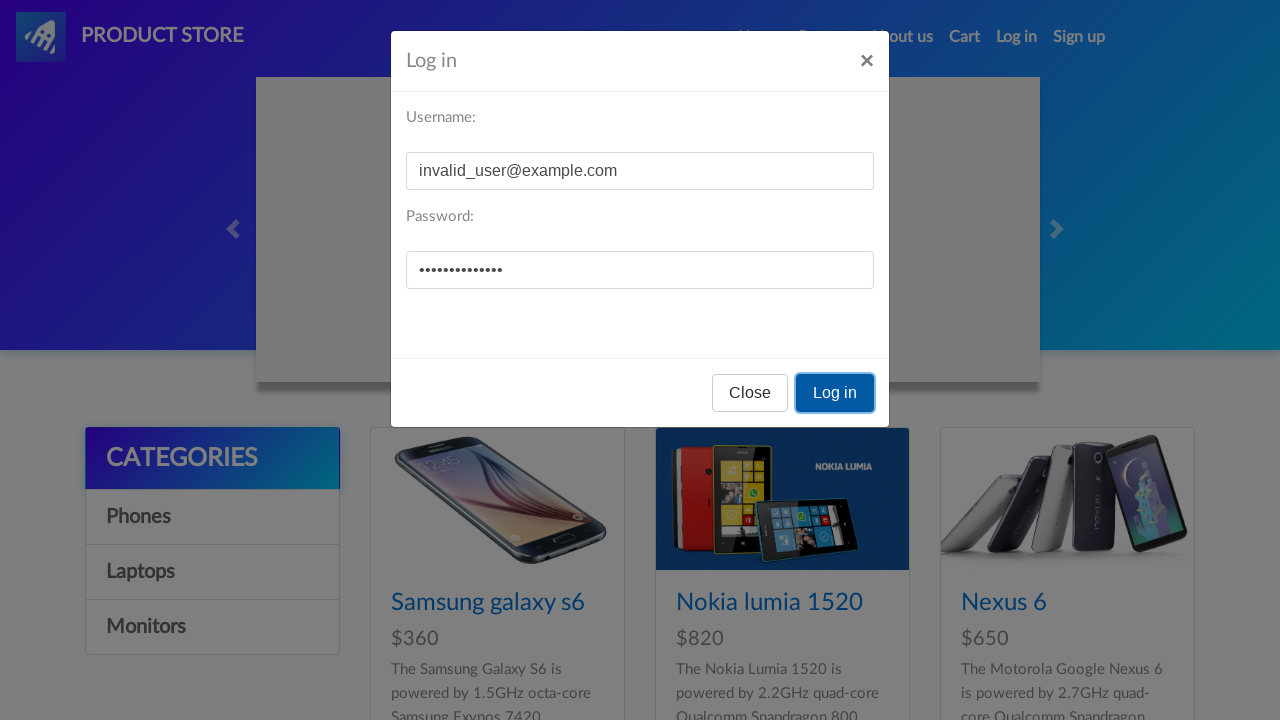

Closed the login modal at (750, 393) on xpath=//button[@onclick='logIn()']/preceding-sibling::*
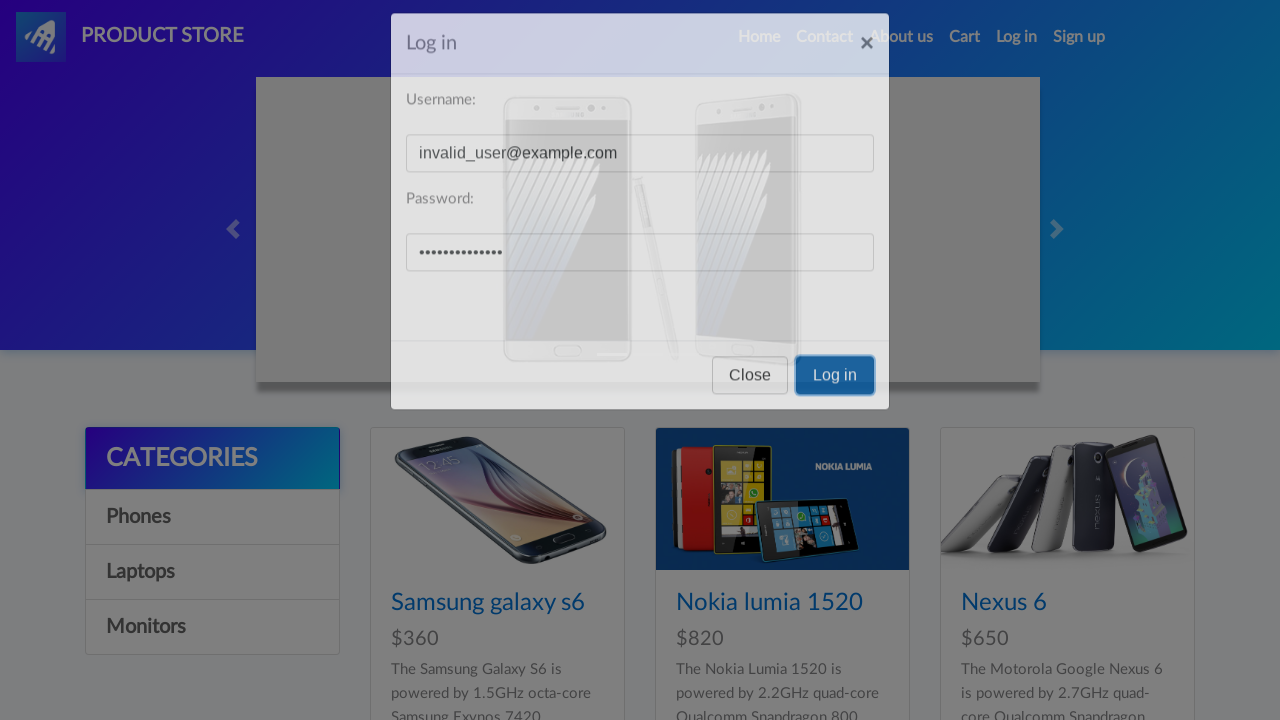

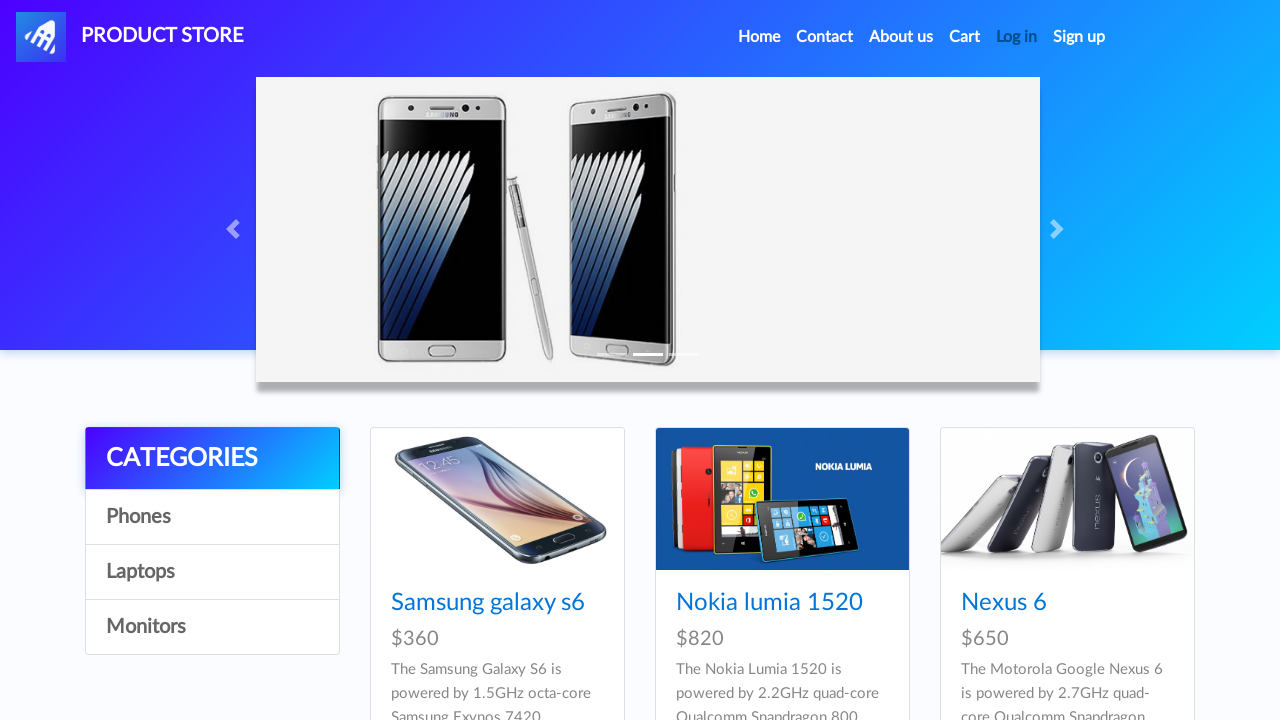